Tests the date of birth date picker functionality by selecting a specific date (November 30th, 1995) using year, month, and day selectors on a practice form.

Starting URL: https://demoqa.com/automation-practice-form

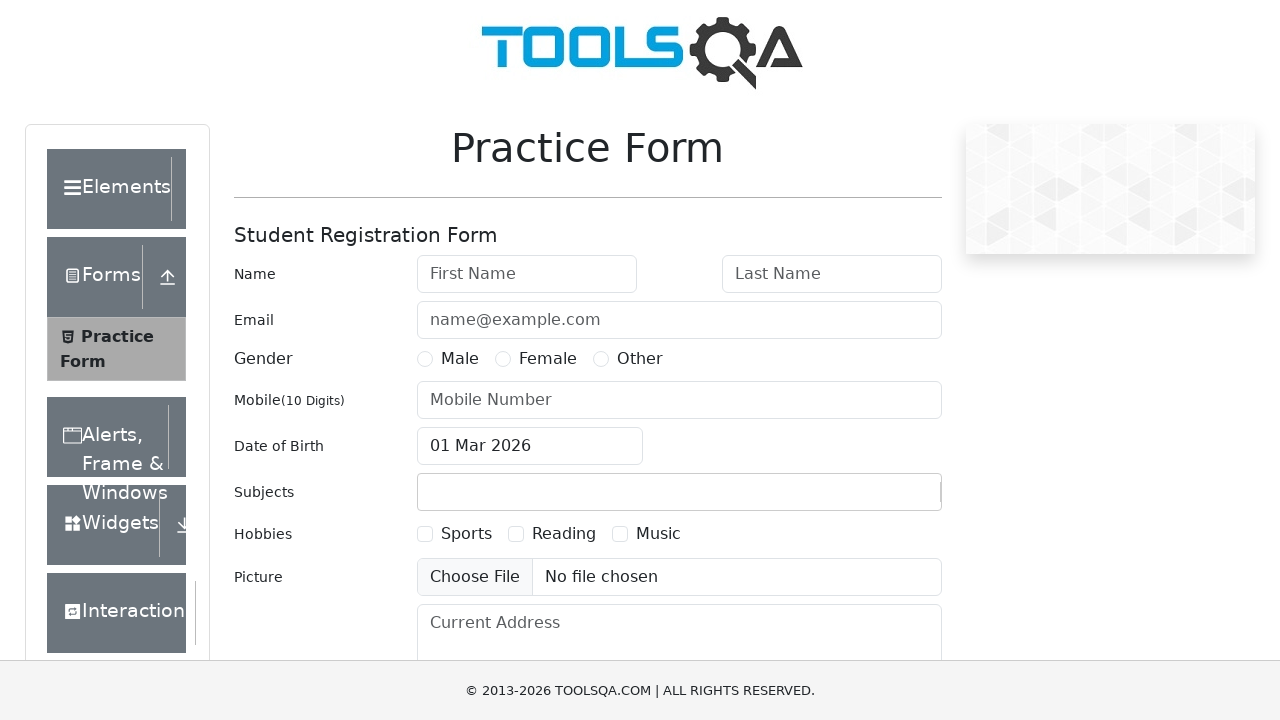

Waited for page title to load
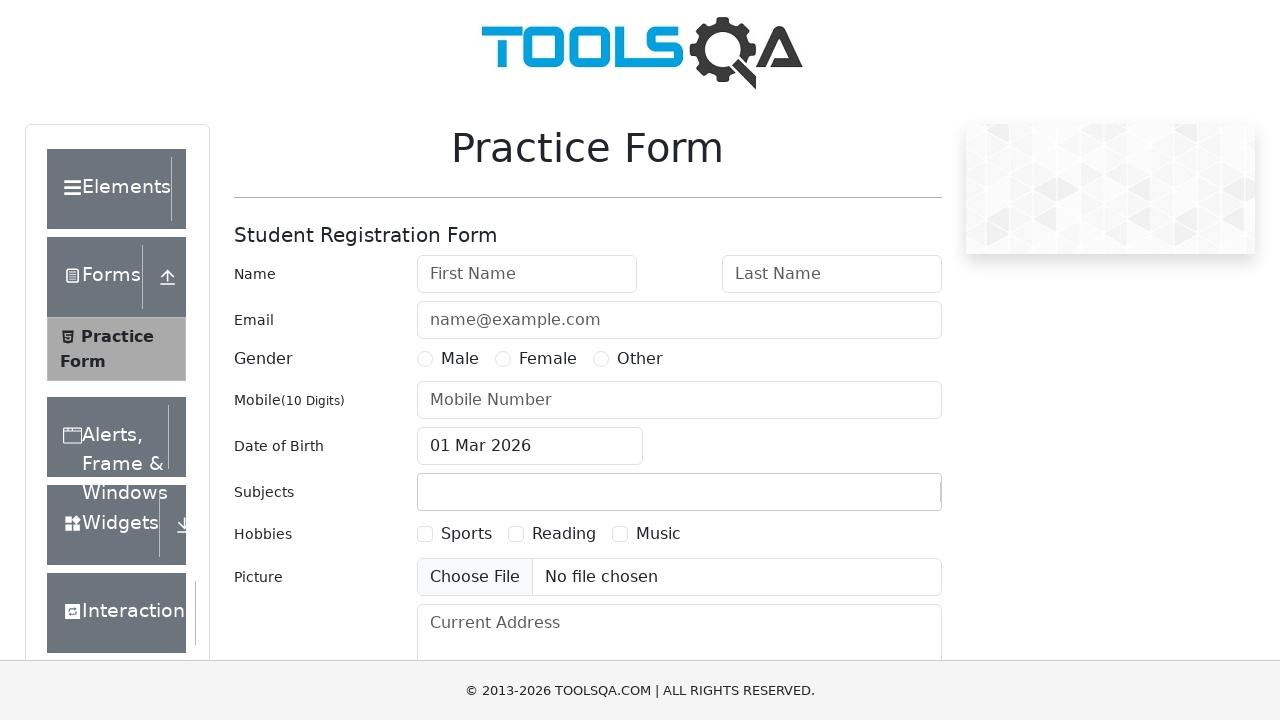

Scrolled to date of birth input field
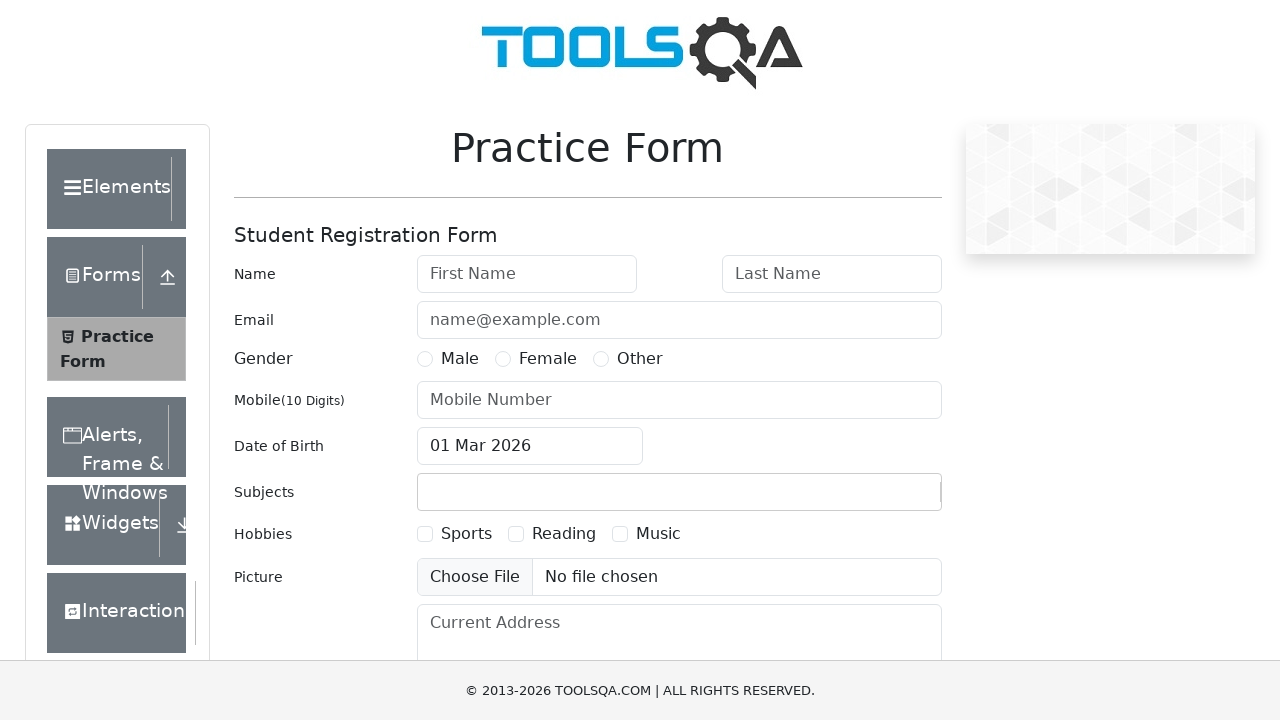

Clicked date of birth input to open date picker at (530, 446) on #dateOfBirthInput
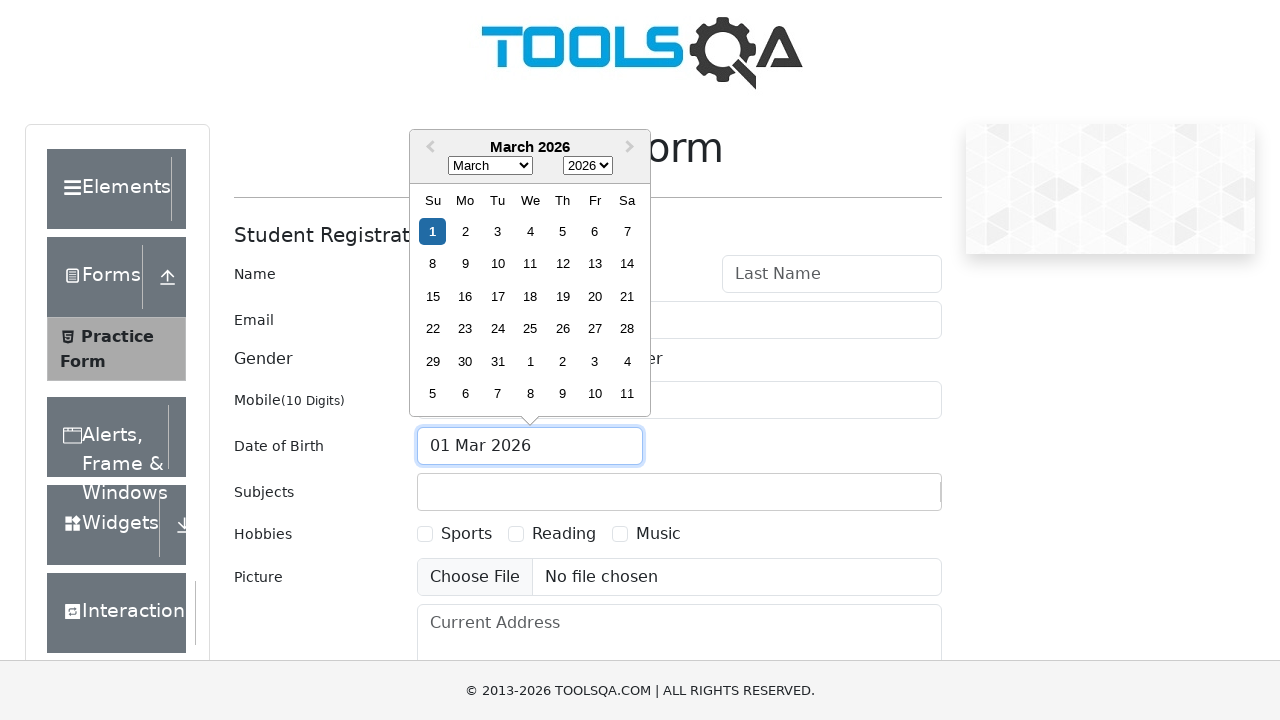

Selected year 1995 from year dropdown on select.react-datepicker__year-select
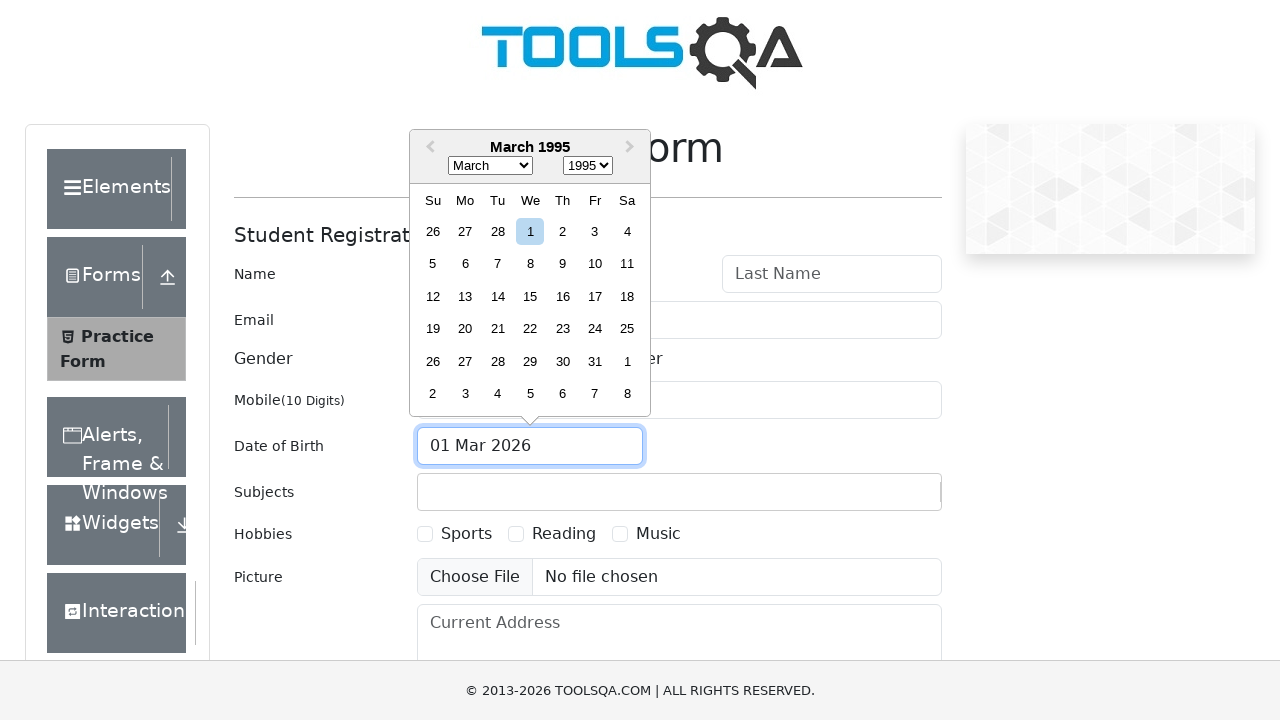

Selected November from month dropdown on select.react-datepicker__month-select
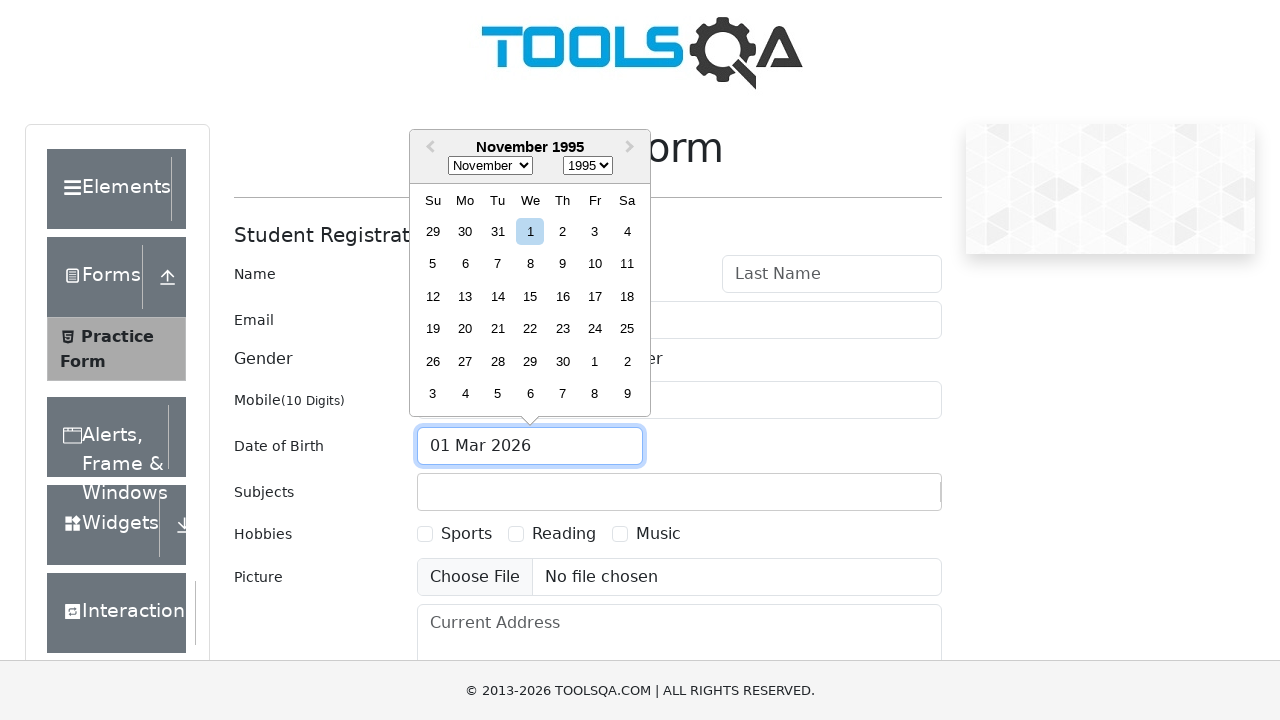

Clicked on day 30 to select November 30th, 1995 at (562, 361) on div[aria-label='Choose Thursday, November 30th, 1995']
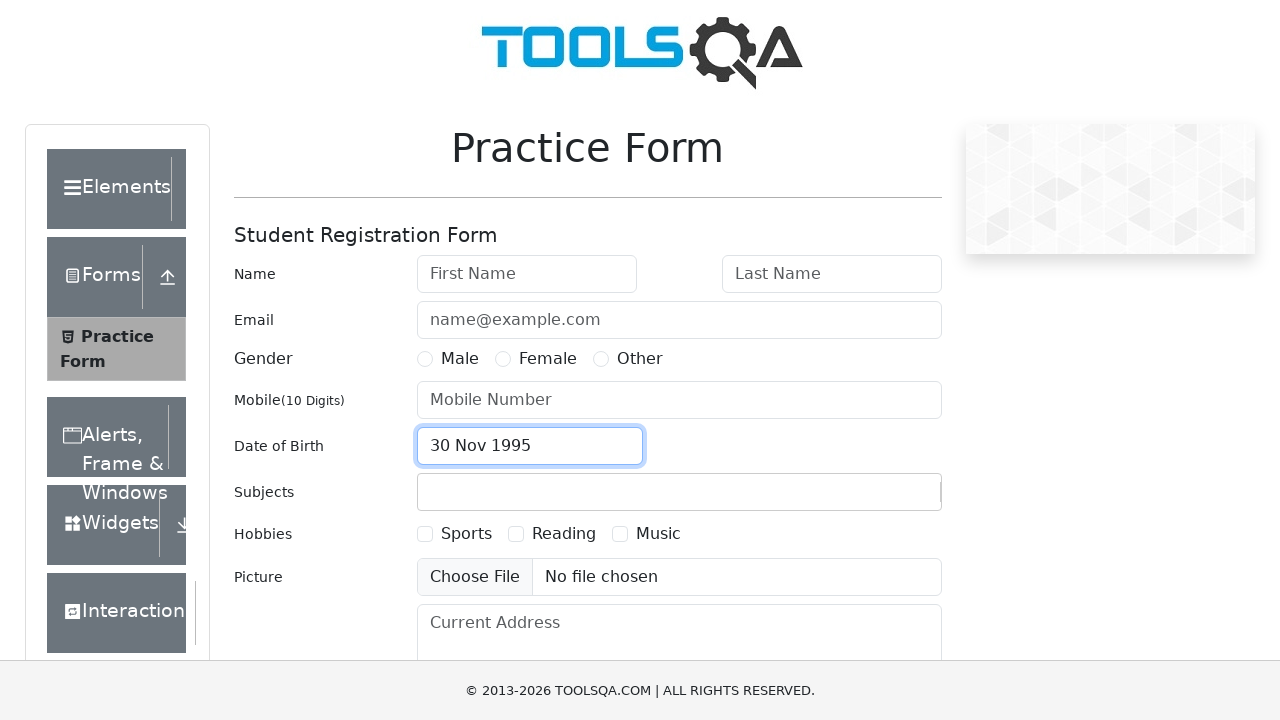

Verified date of birth was correctly set to '30 Nov 1995'
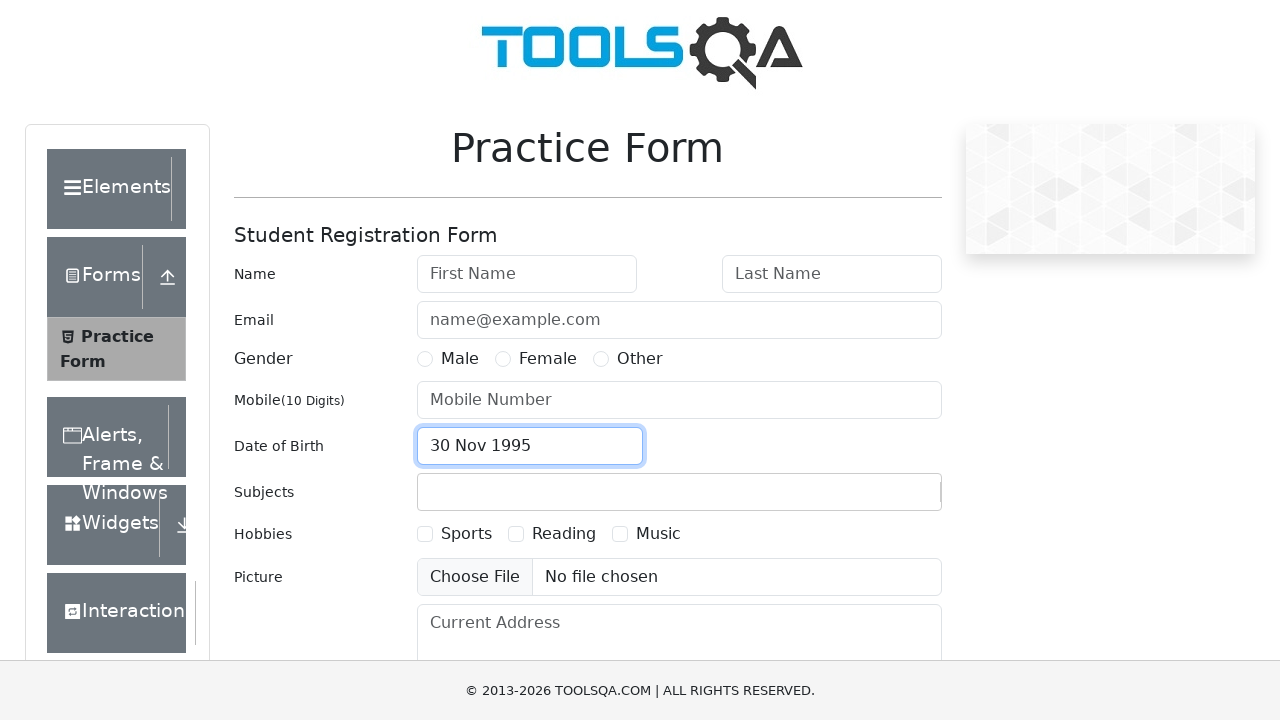

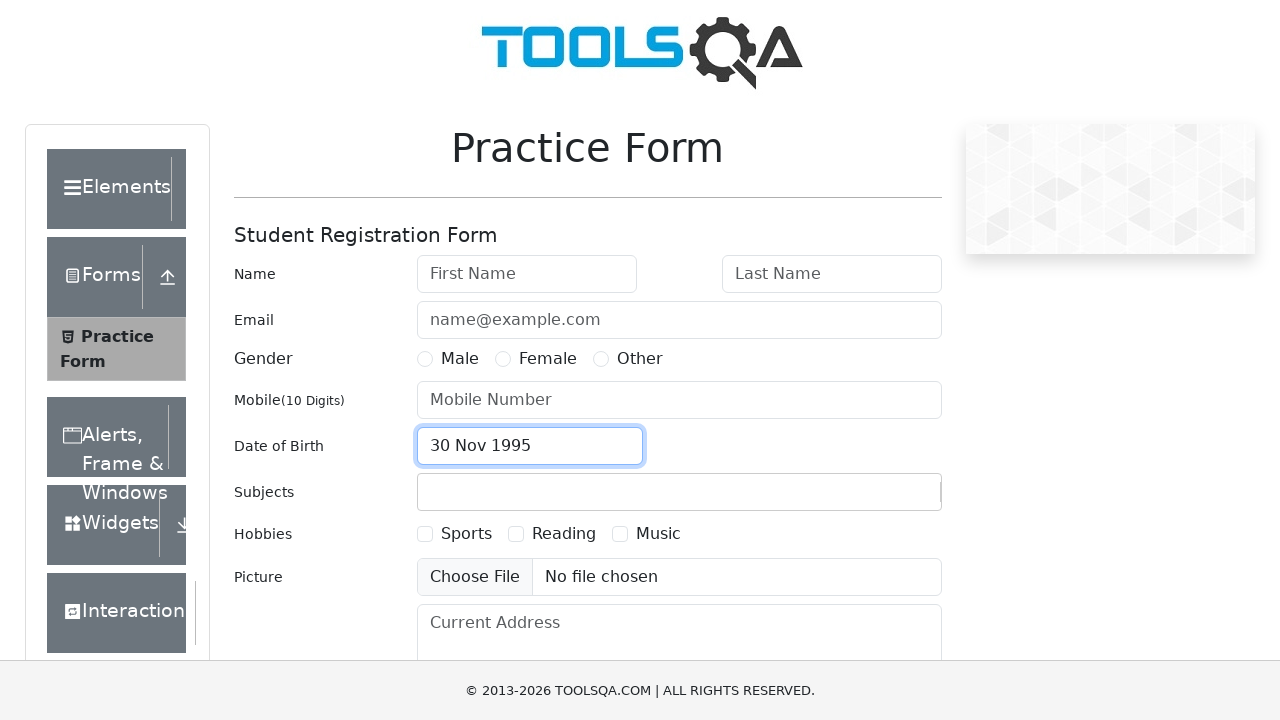